Tests JavaScript alert handling by entering a name, triggering confirmation and normal alerts, verifying alert text content, and accepting the alerts

Starting URL: https://rahulshettyacademy.com/AutomationPractice/

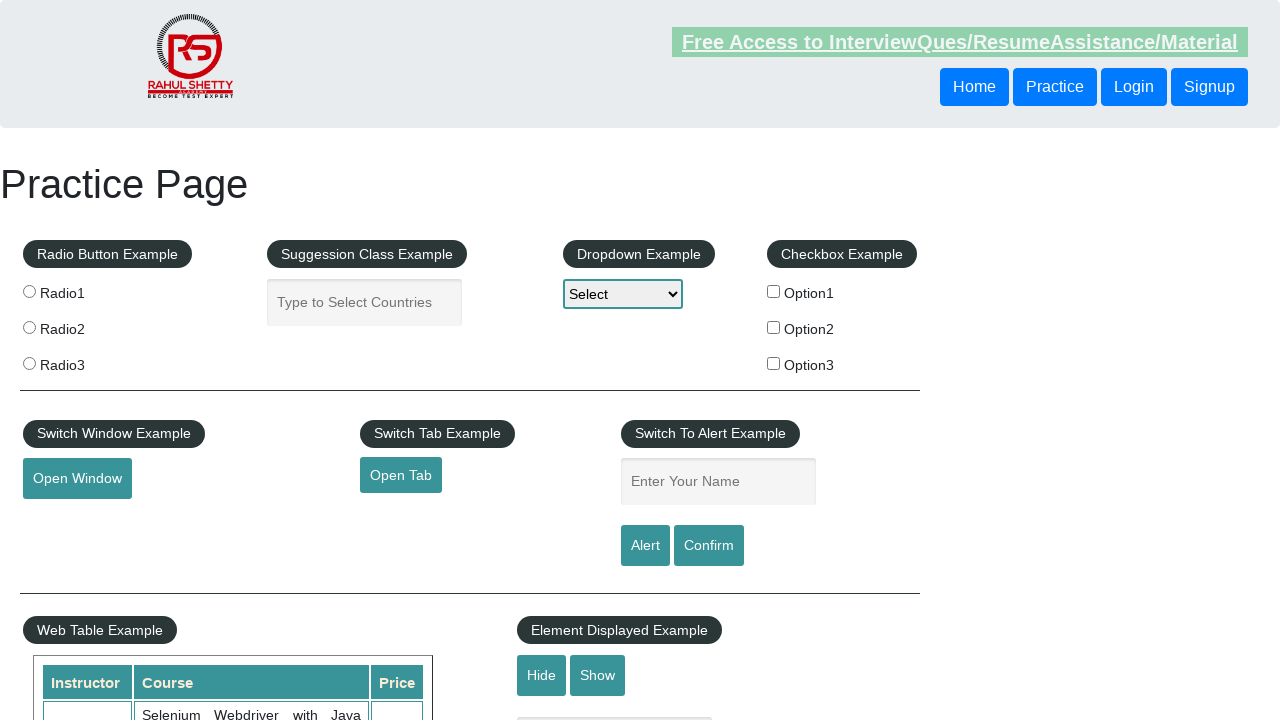

Filled name input field with 'sachin' on input#name
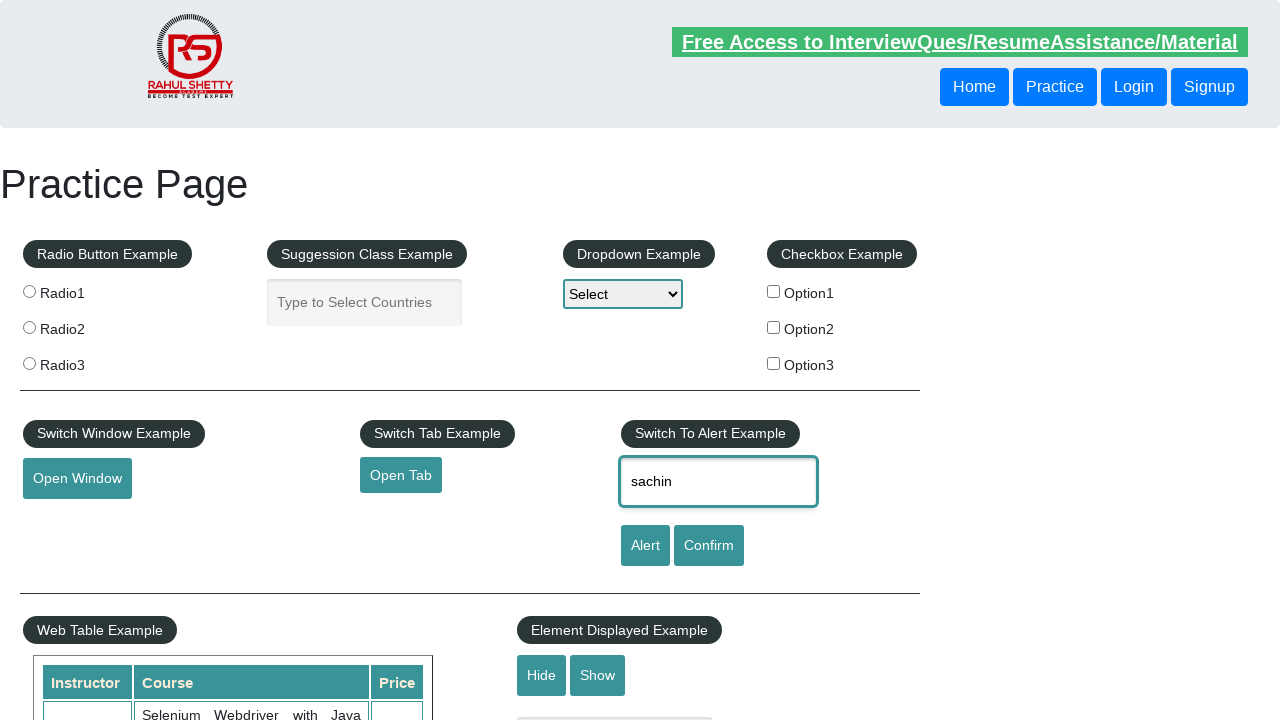

Clicked confirm button to trigger confirmation alert at (709, 546) on input#confirmbtn
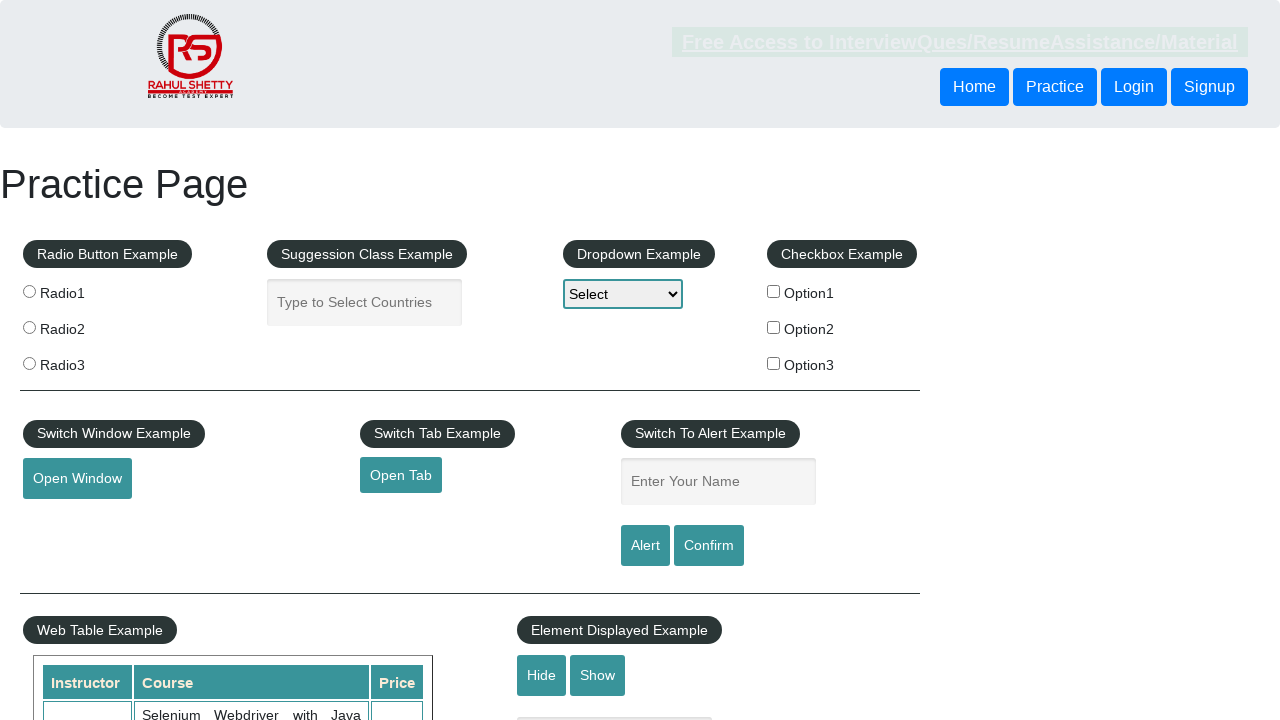

Set up dialog handler to accept alerts
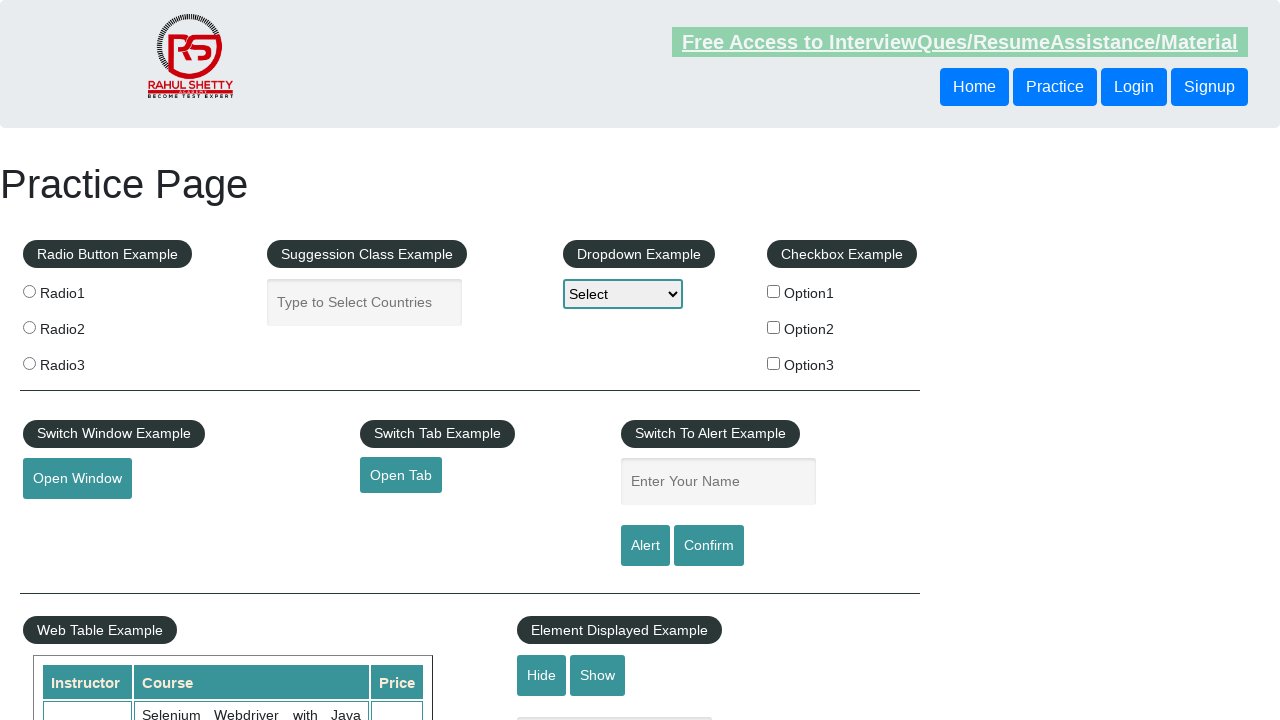

Waited for confirmation alert to be processed
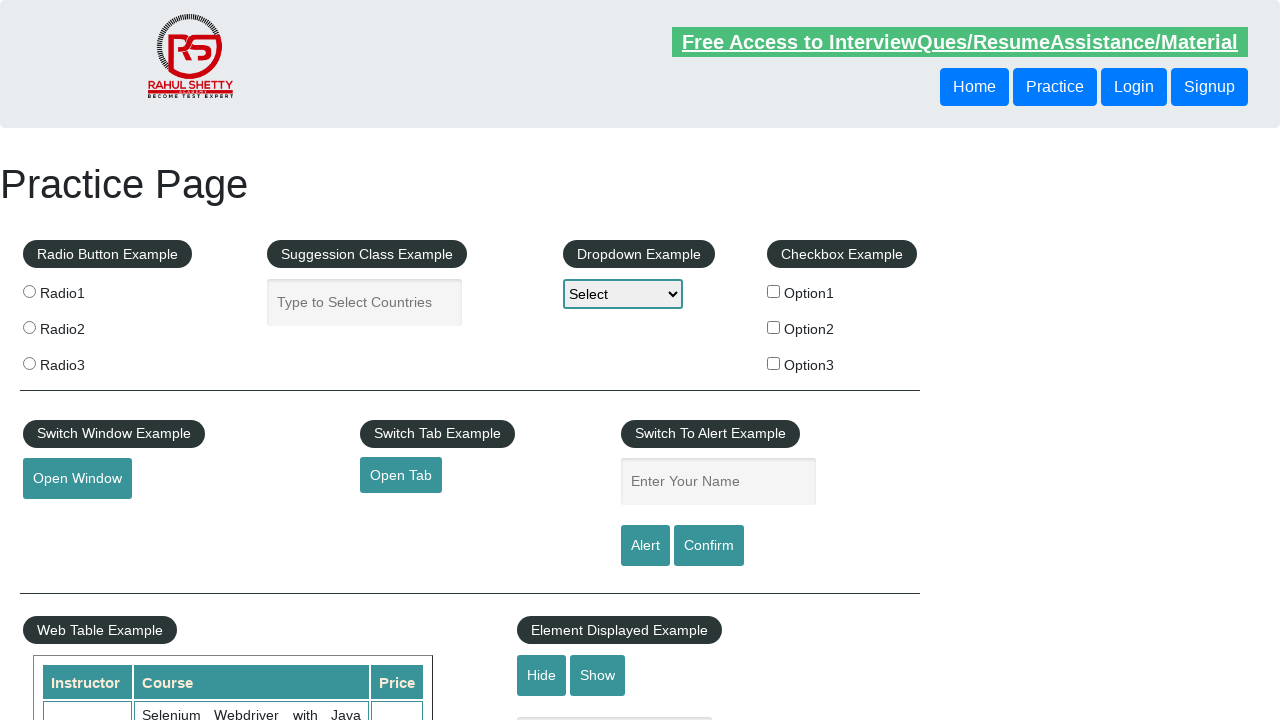

Clicked alert button to trigger normal alert at (645, 546) on input#alertbtn
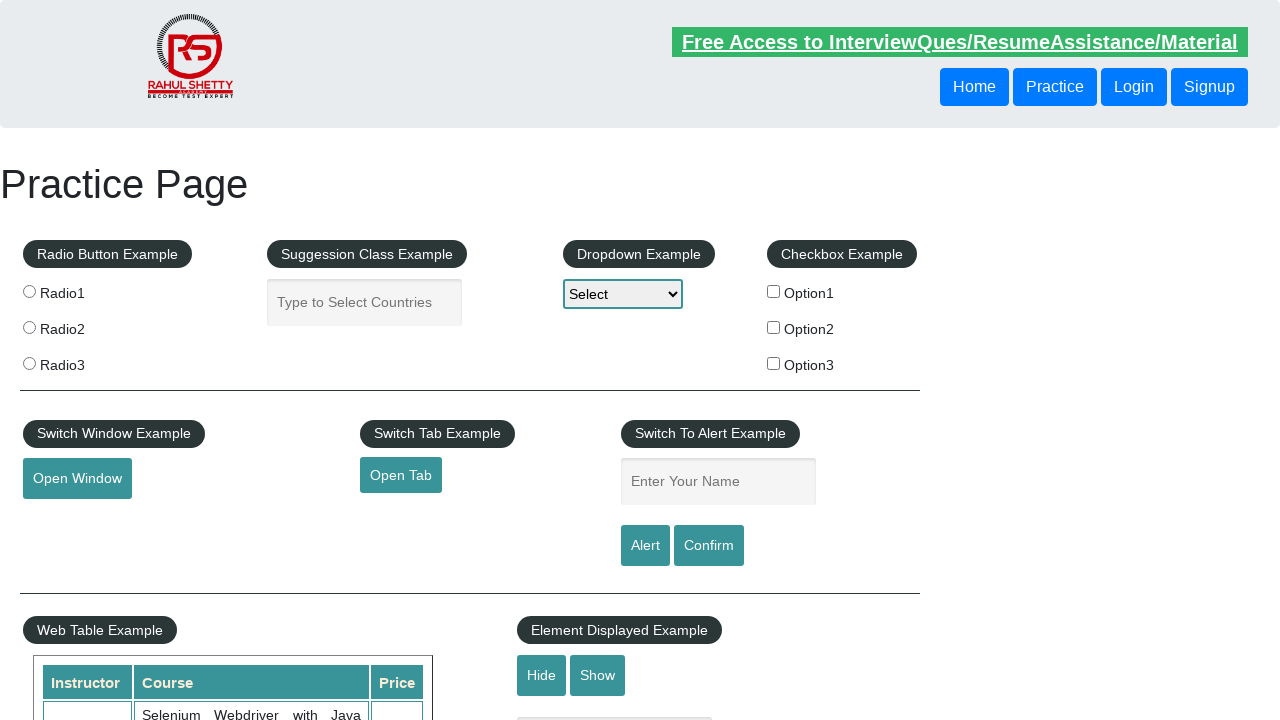

Waited for normal alert to be processed
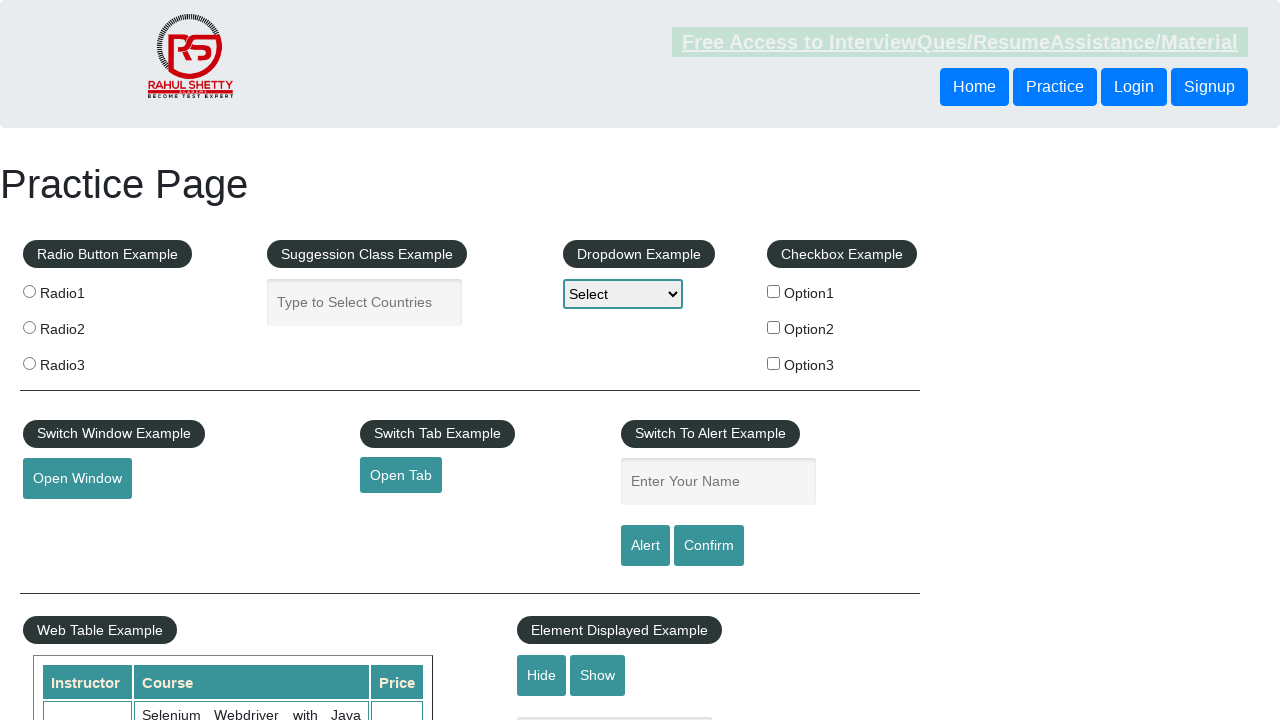

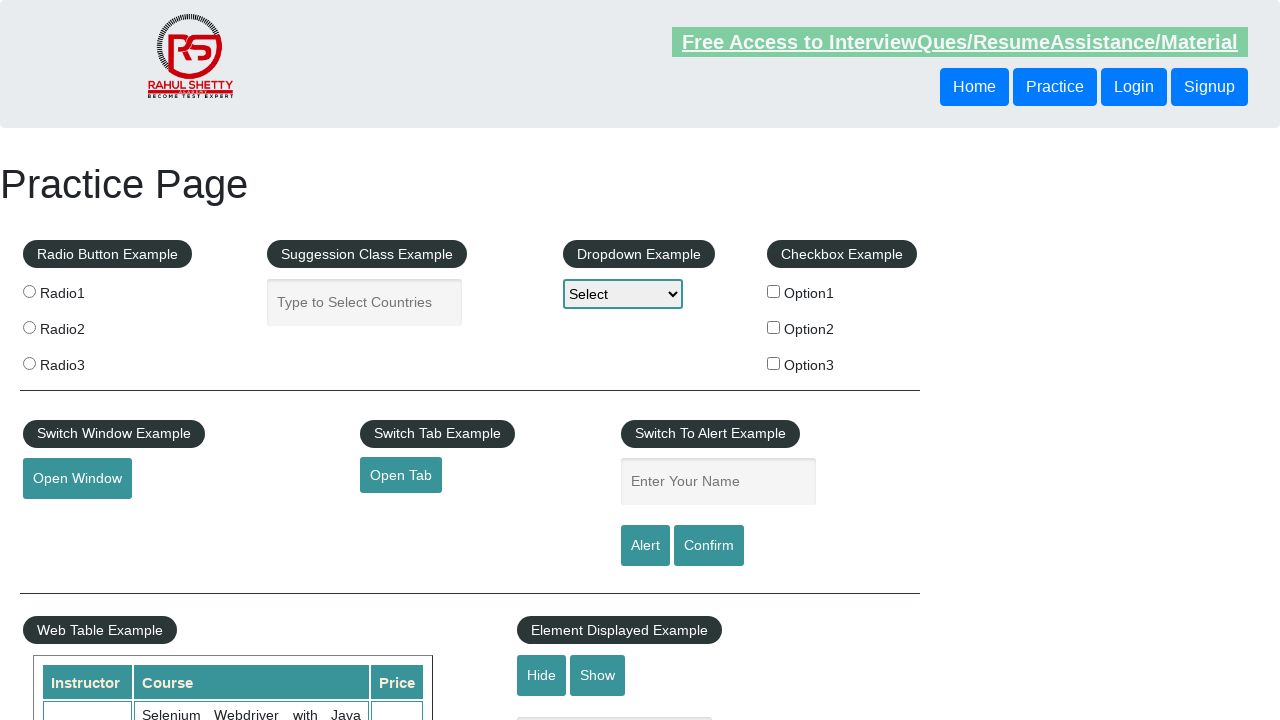